Tests interacting with content inside an iframe by switching to the iframe and modifying text in a WYSIWYG editor

Starting URL: http://the-internet.herokuapp.com/iframe

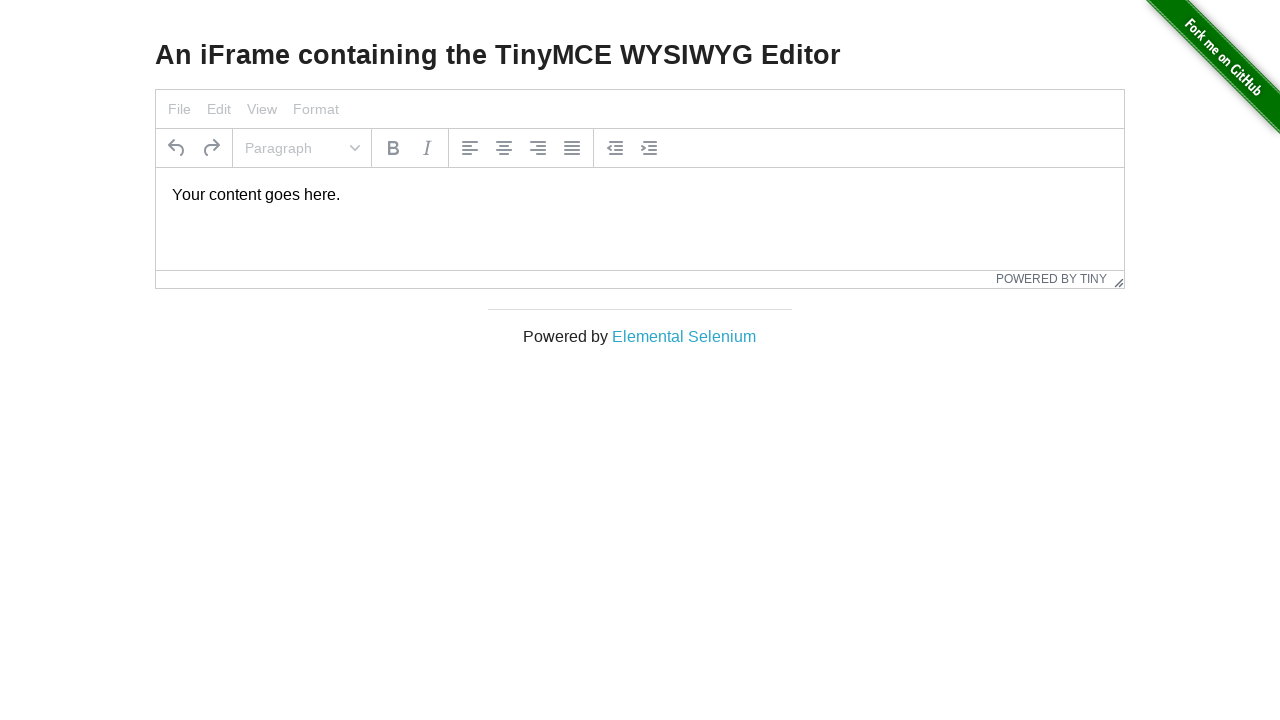

Located iframe element on the page
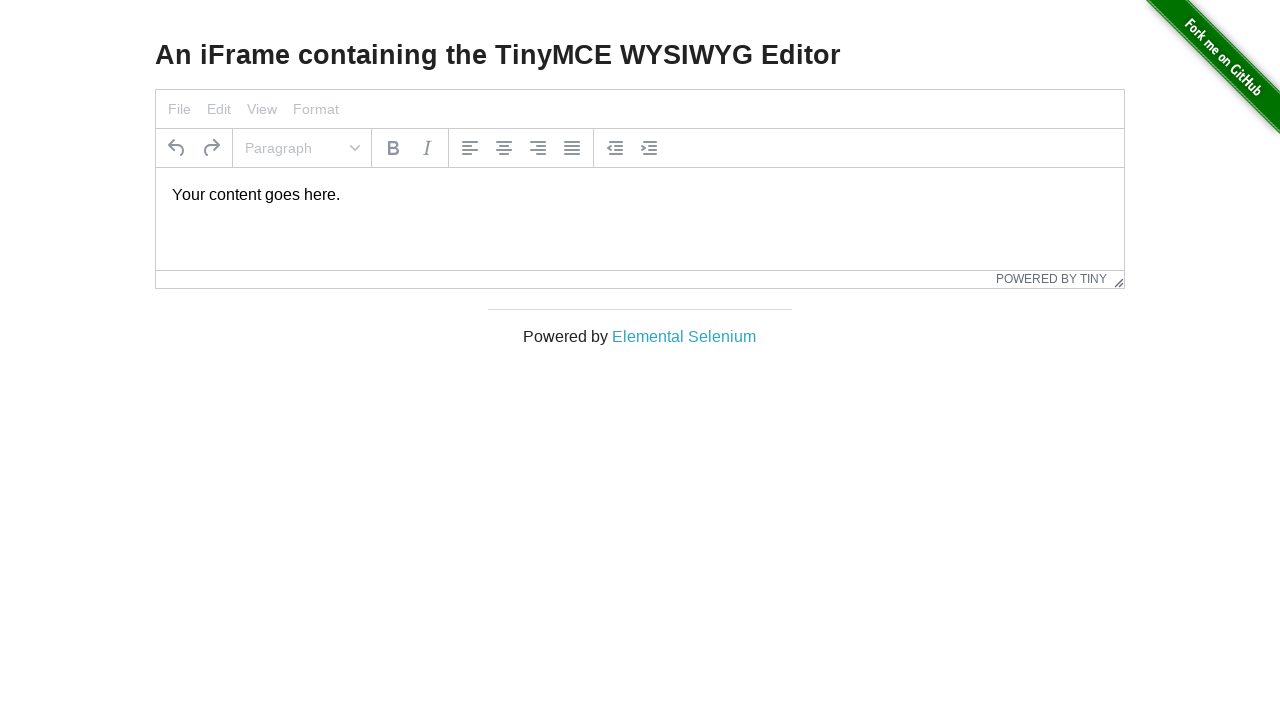

Modified WYSIWYG editor text inside iframe to 'Lets type our text into wysiwyg-editor'
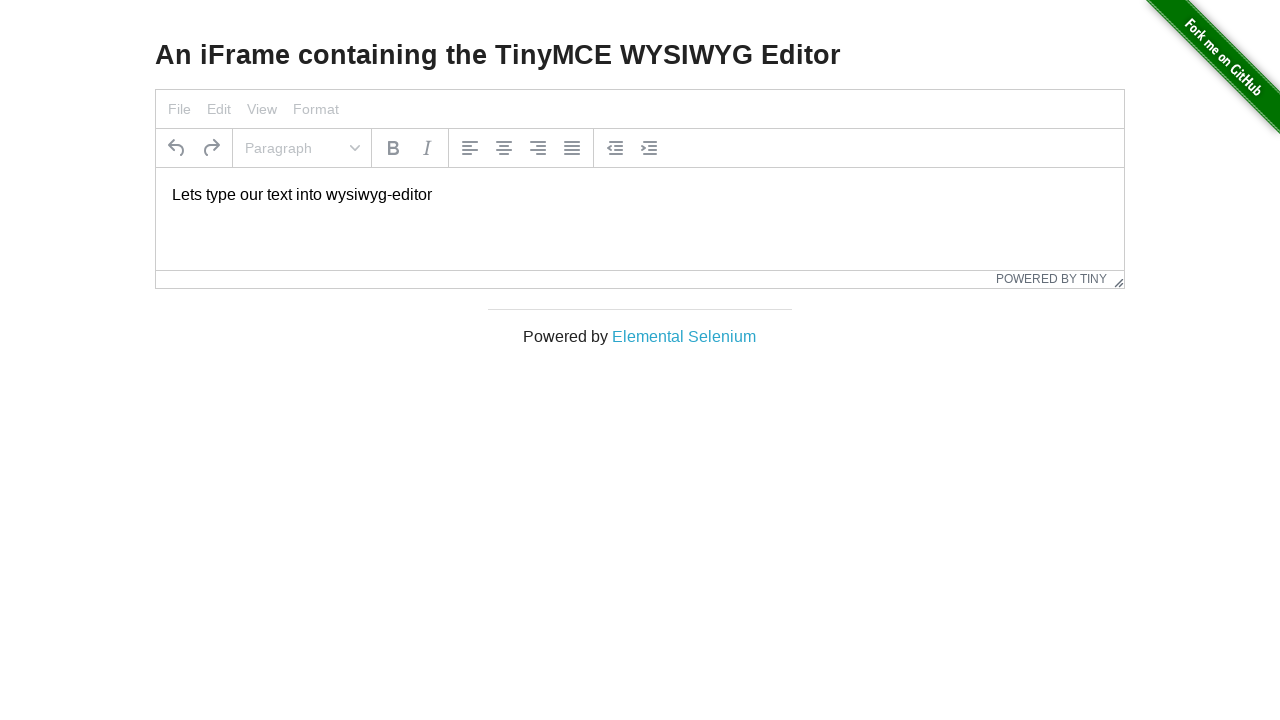

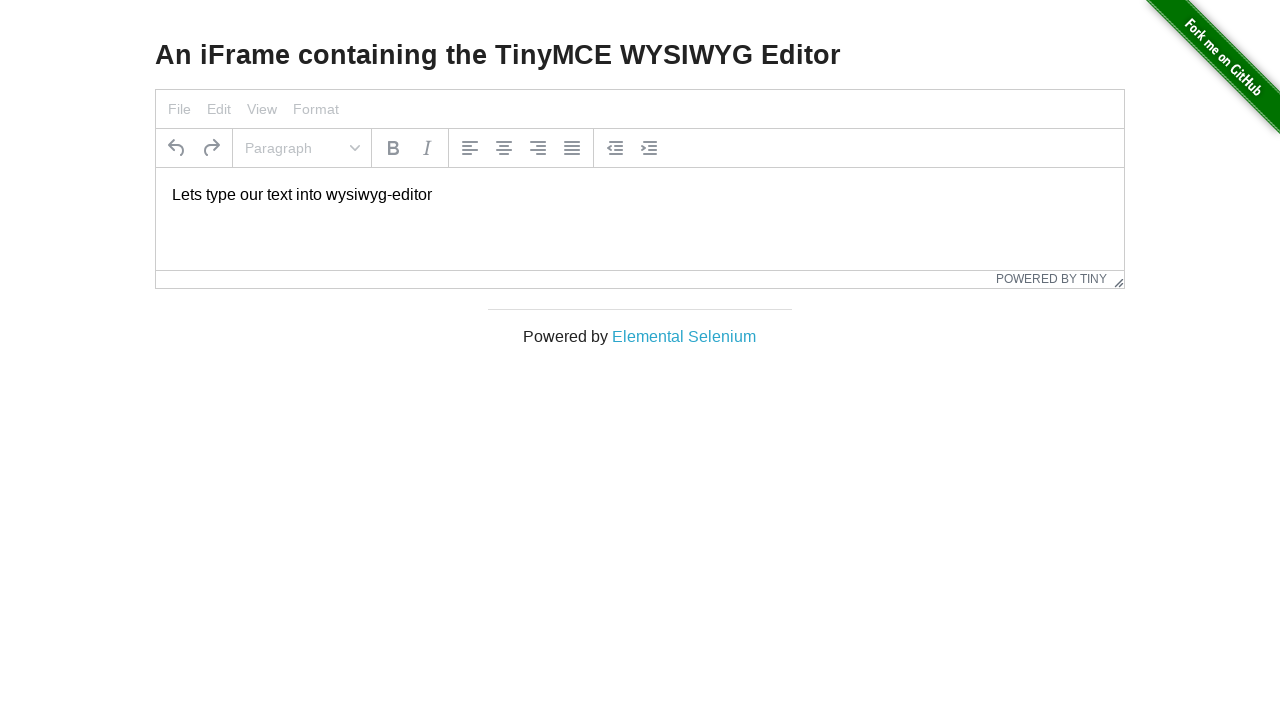